Tests dynamic button challenge by clicking a sequence of buttons (START, ONE, TWO, THREE) that appear dynamically, then verifies the final message is displayed after all buttons are clicked.

Starting URL: https://testpages.herokuapp.com/styled/dynamic-buttons-simple.html

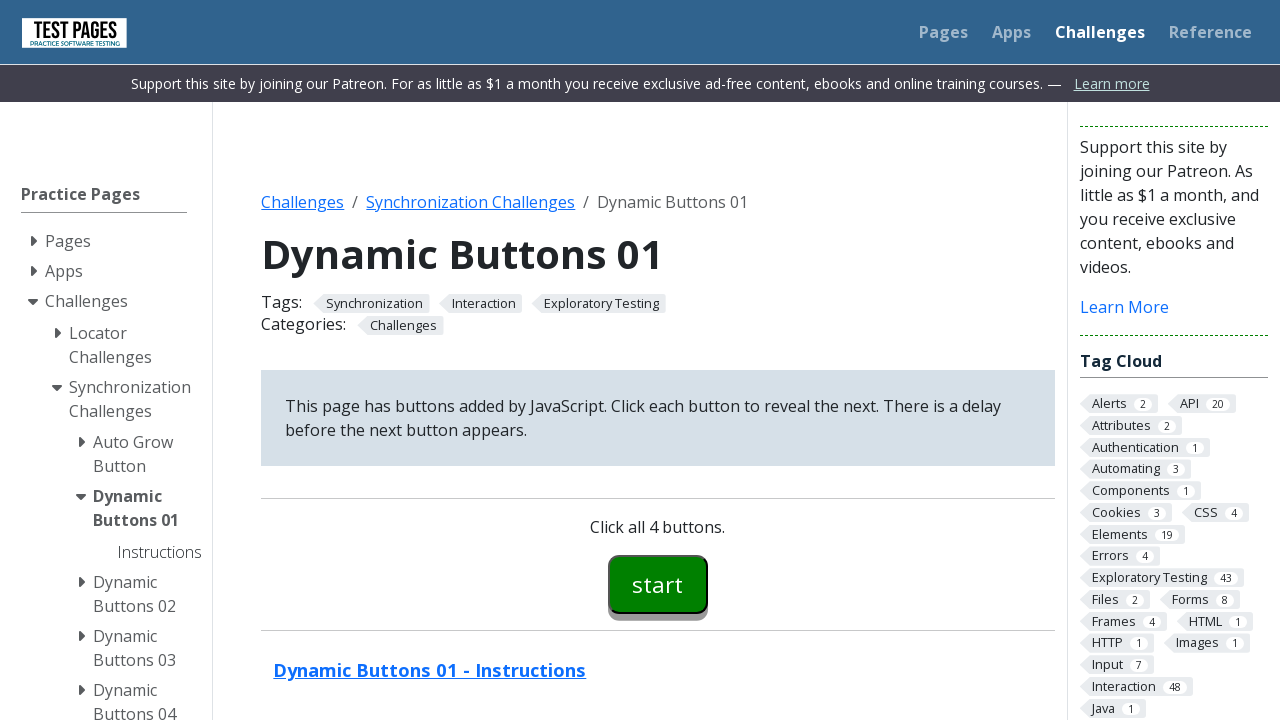

Clicked START button at (658, 584) on #button00
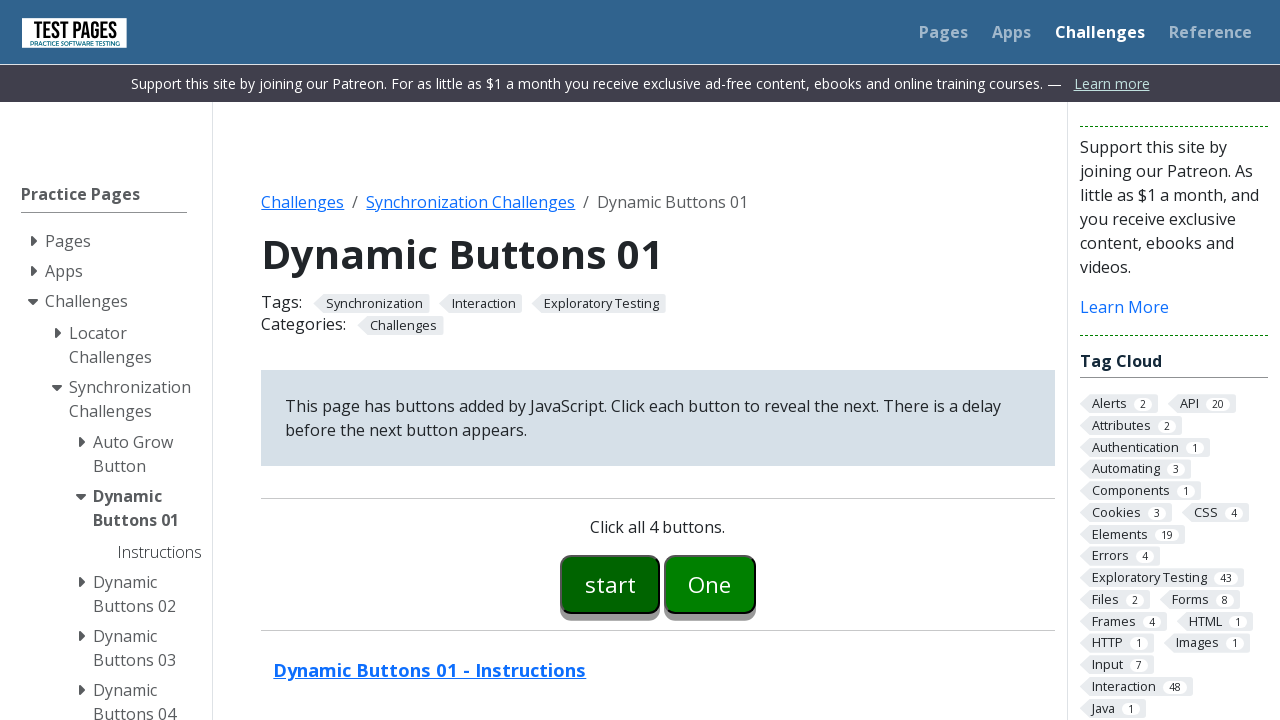

ONE button appeared
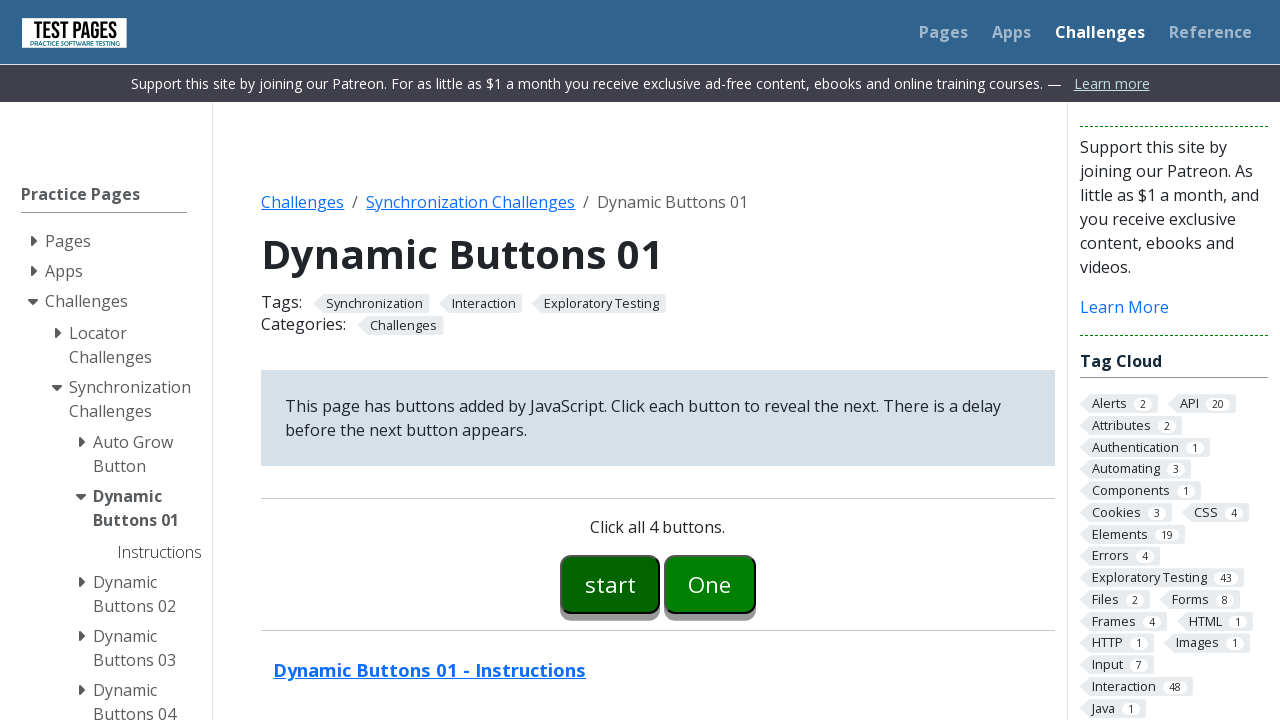

Clicked ONE button at (710, 584) on #button01
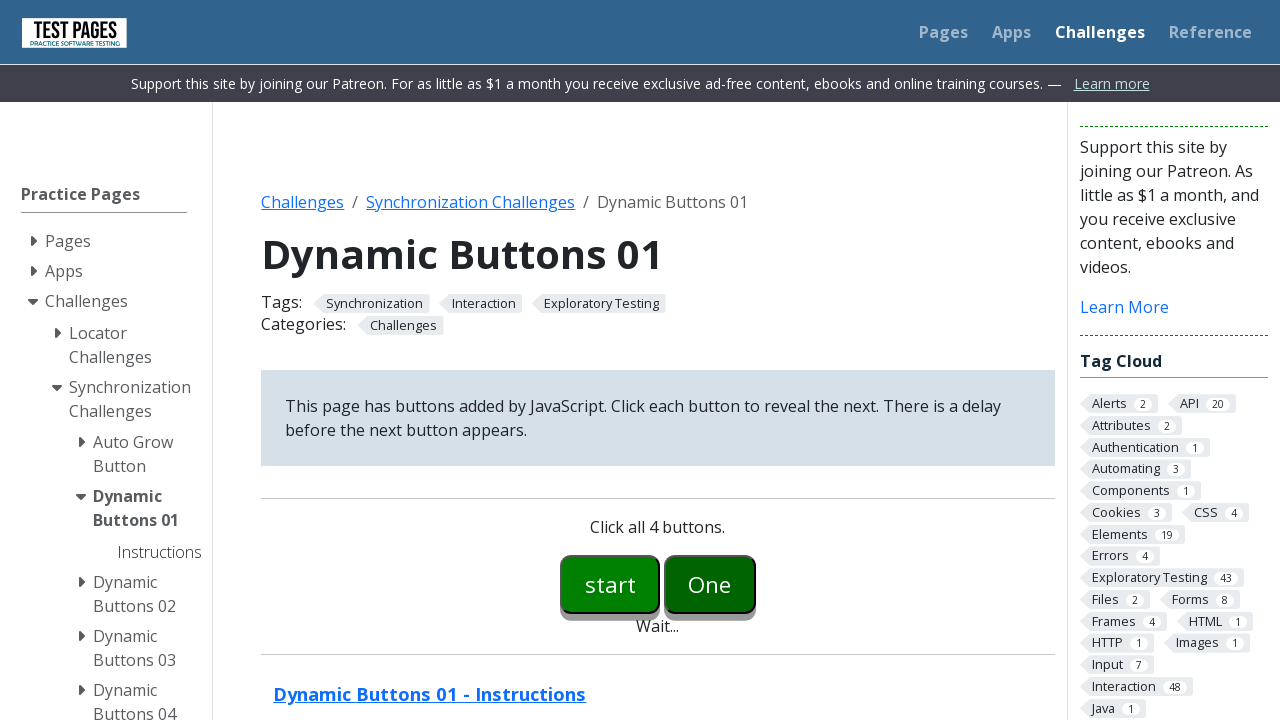

TWO button appeared
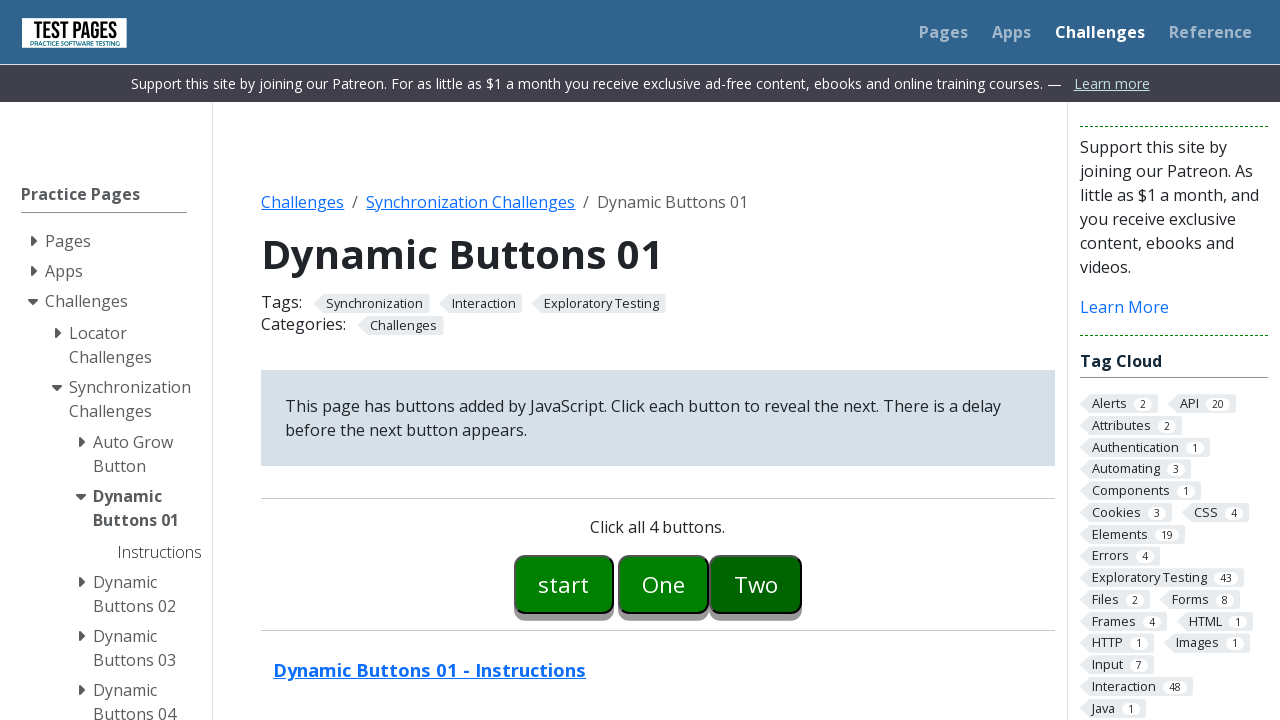

Clicked TWO button at (756, 584) on #button02
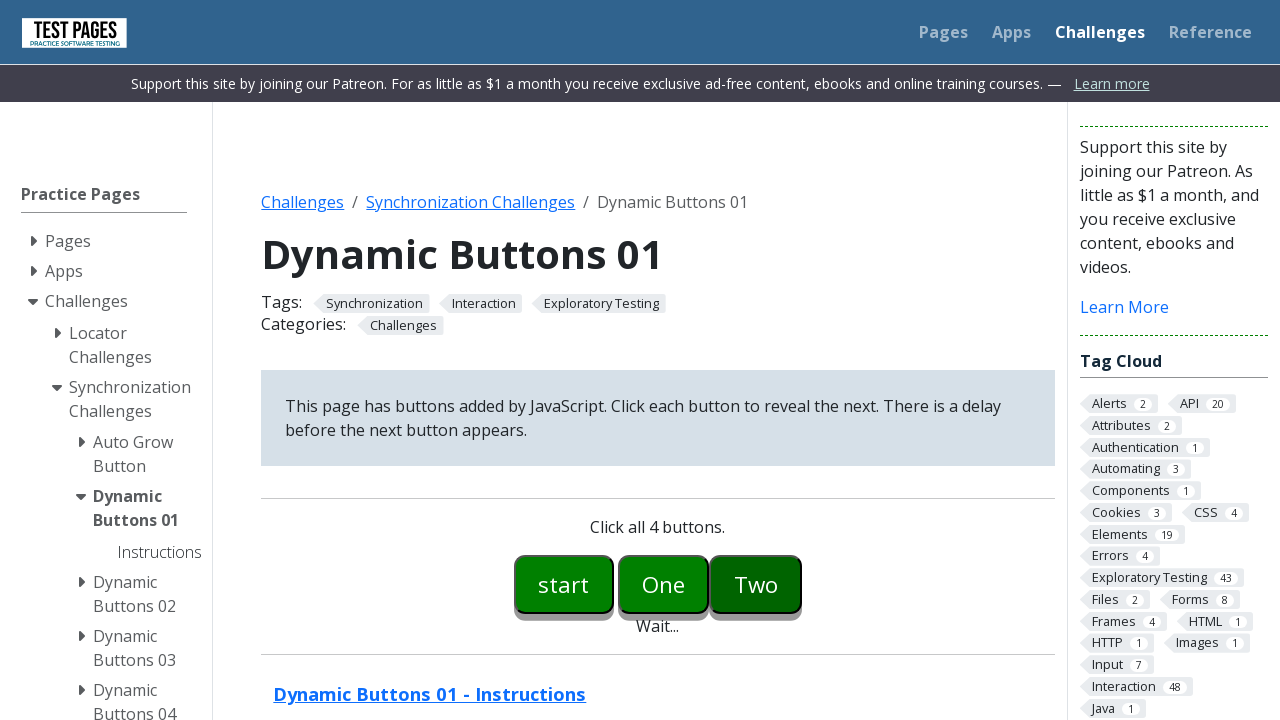

THREE button appeared
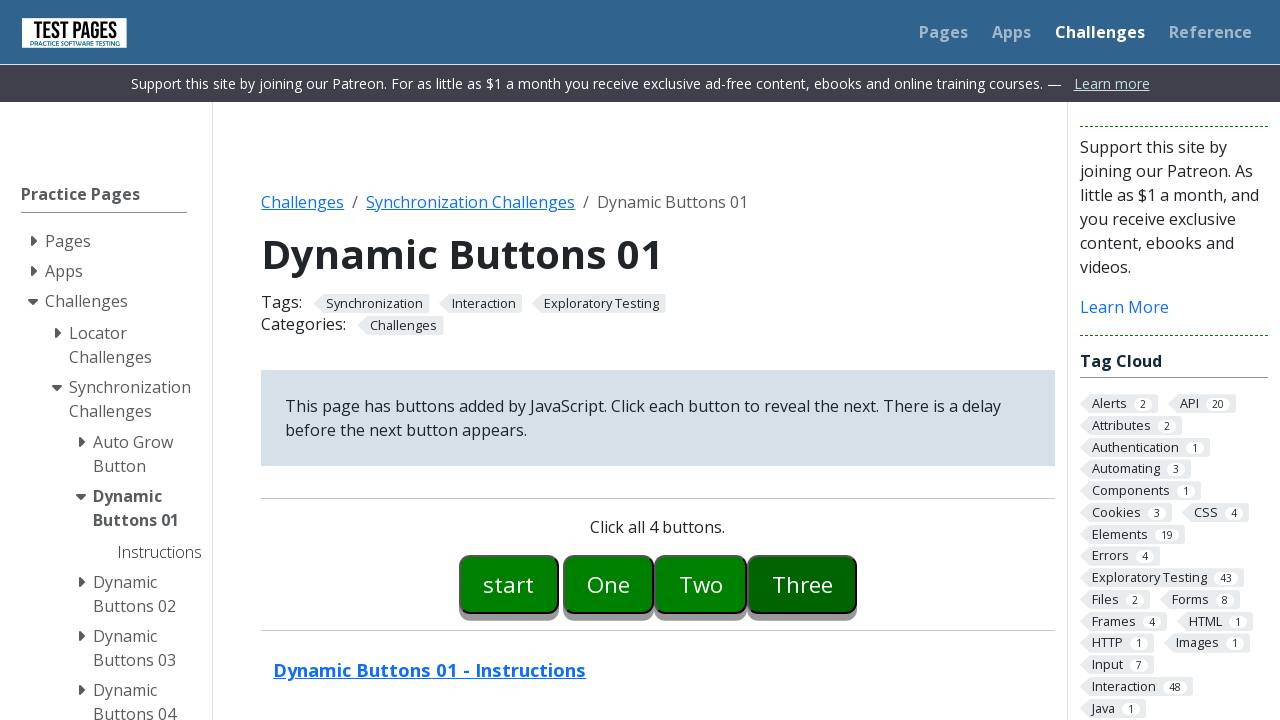

Clicked THREE button at (802, 584) on #button03
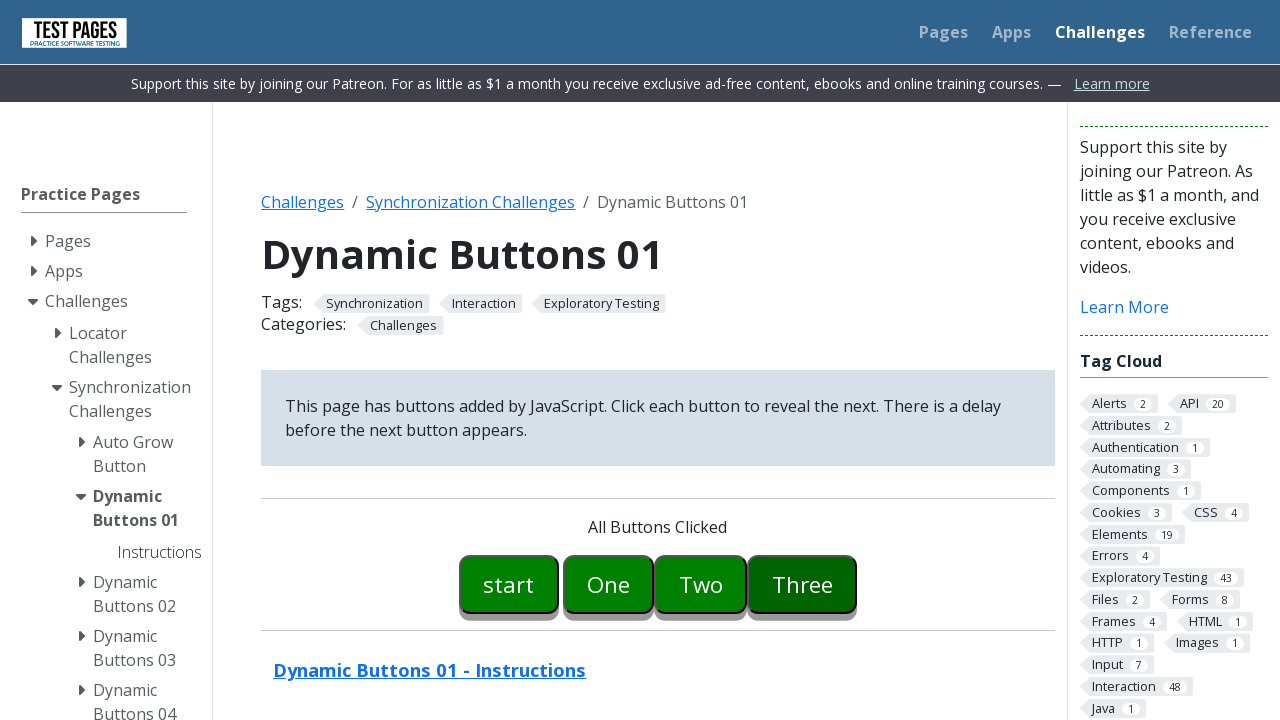

Final message displayed after all buttons clicked
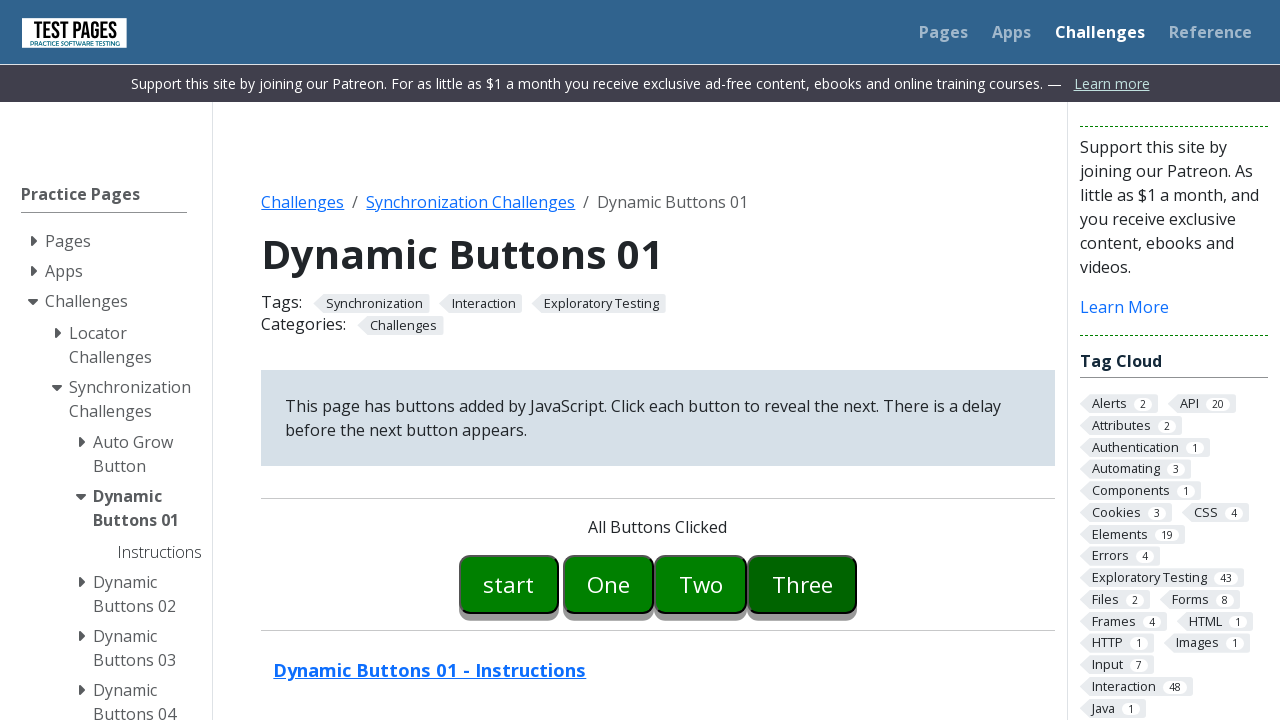

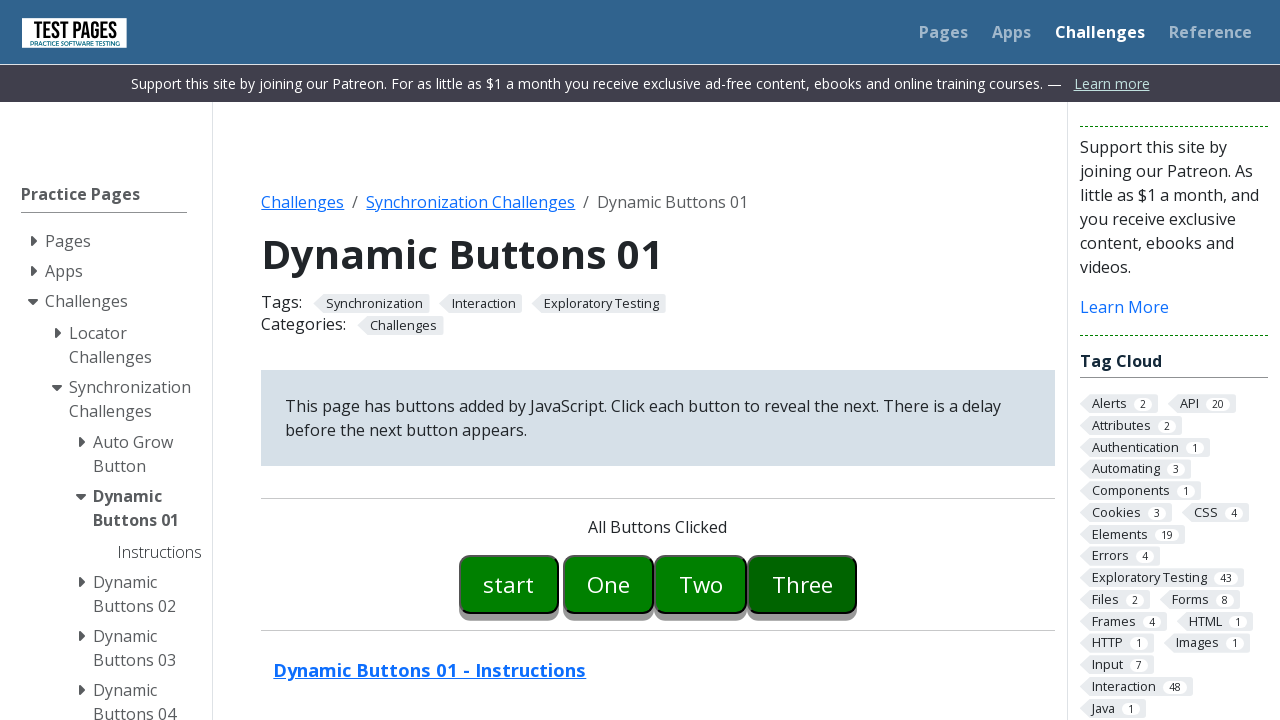